Tests the include button by clicking it and verifying the editor contains include markdown syntax

Starting URL: https://mark2down.herokuapp.com/

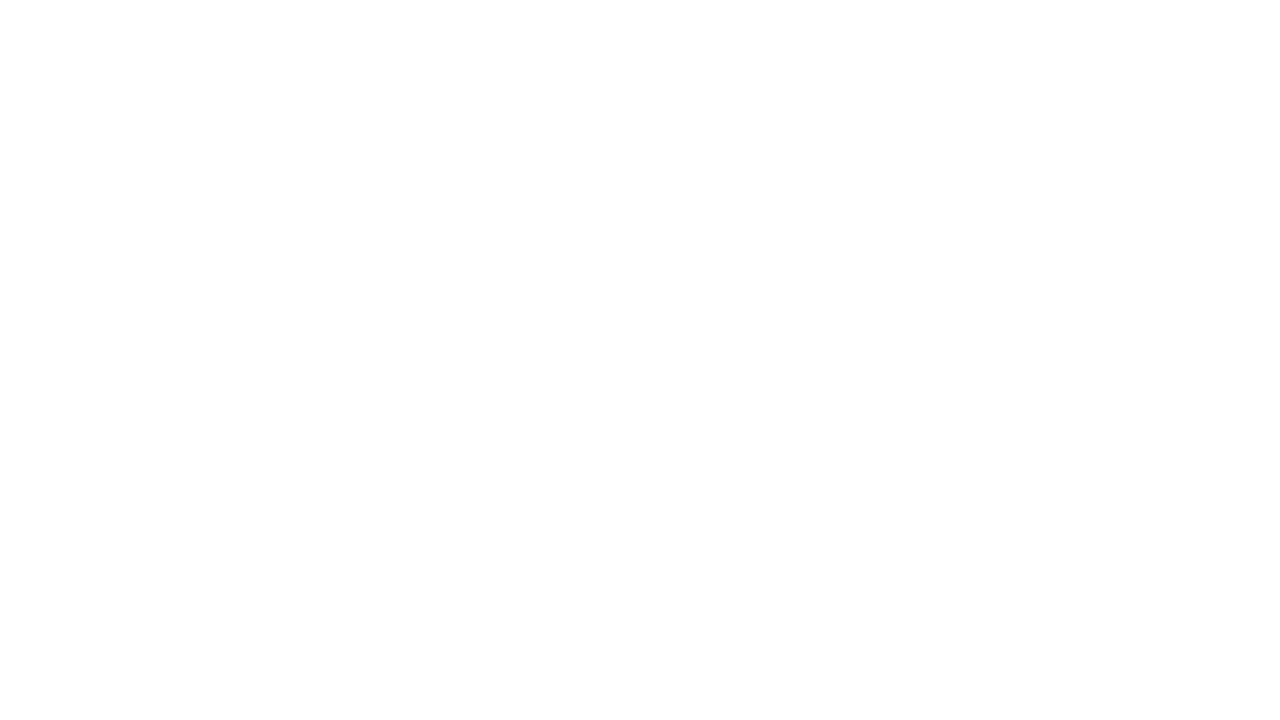

Navigated to Gmail homepage at http://gmail.com
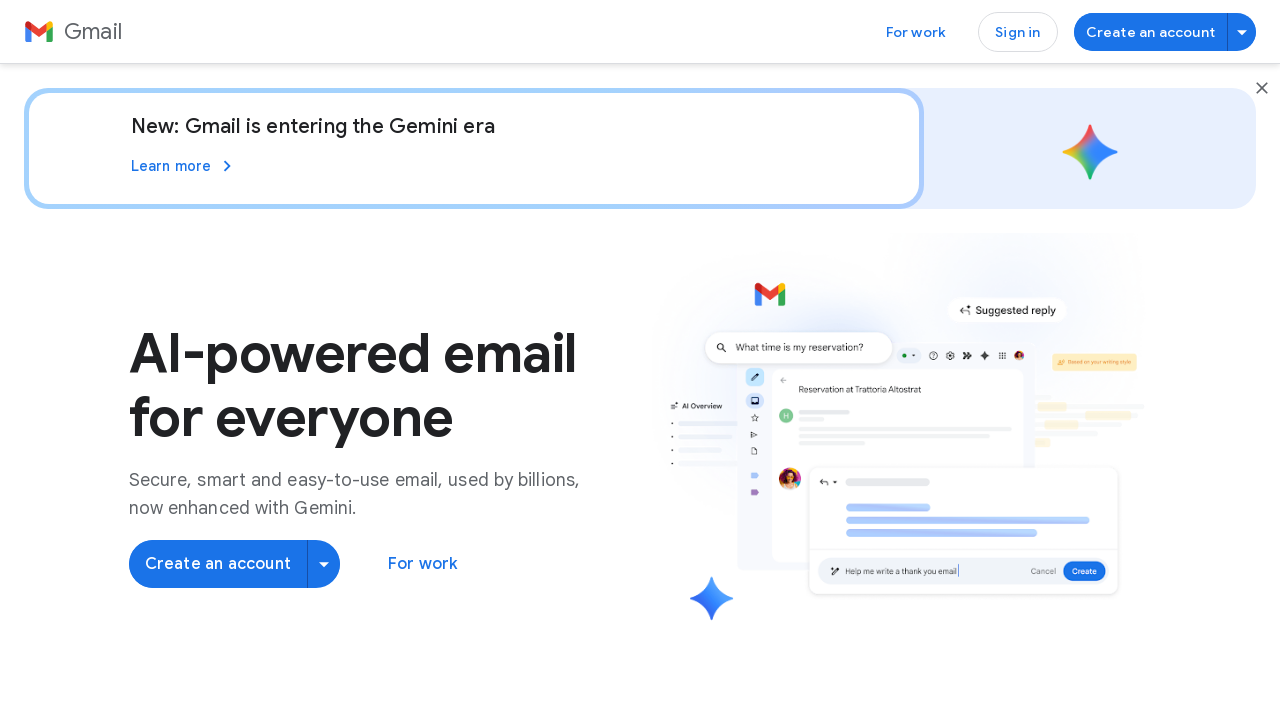

Page reached domcontentloaded state
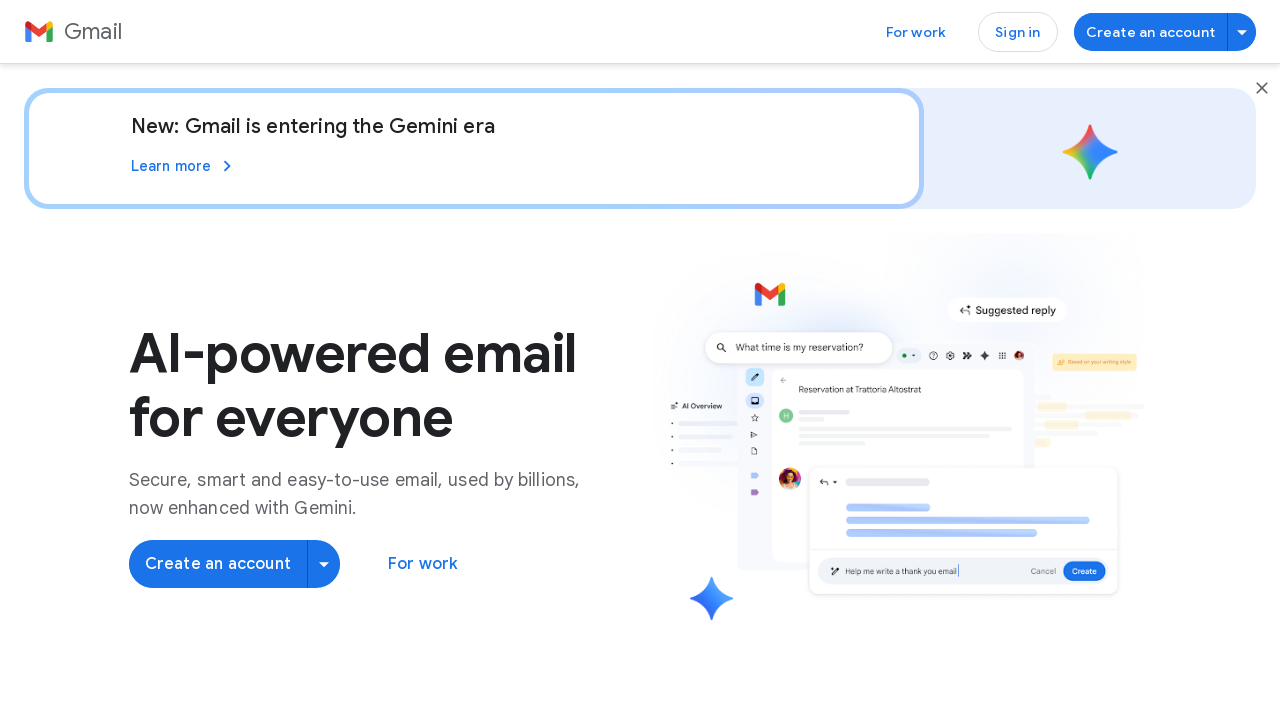

Verified that page title is present and not empty
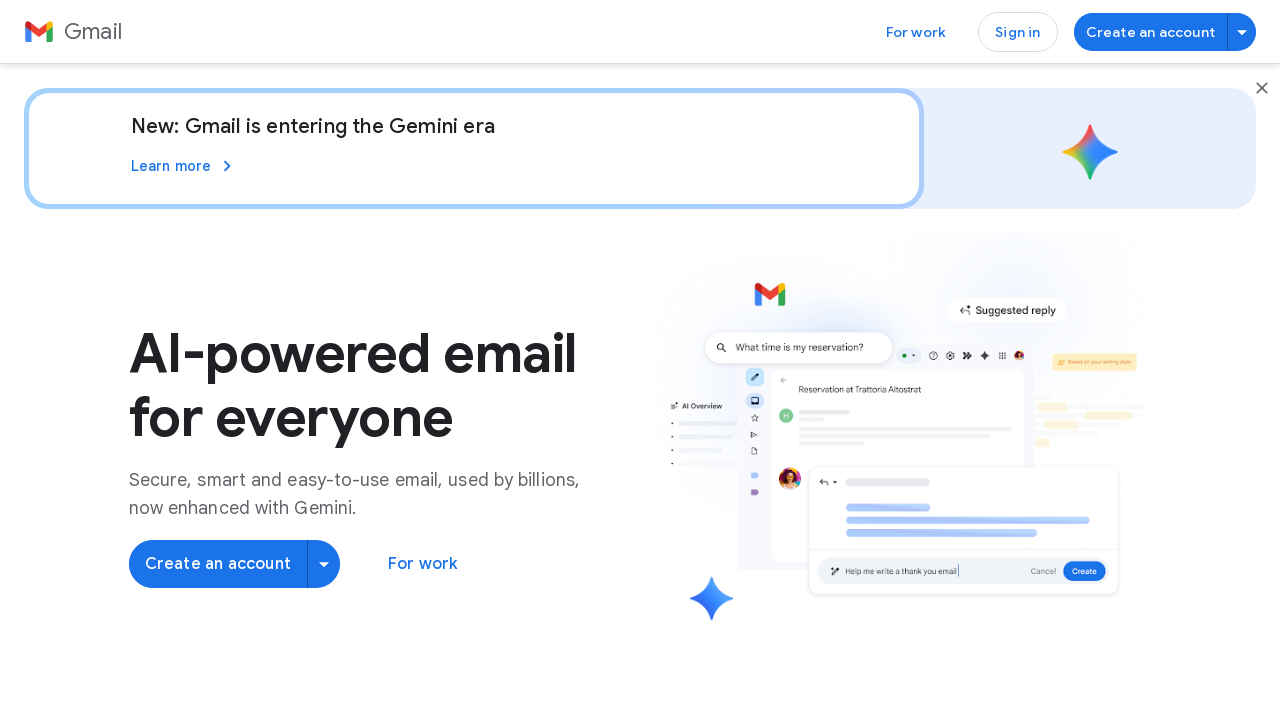

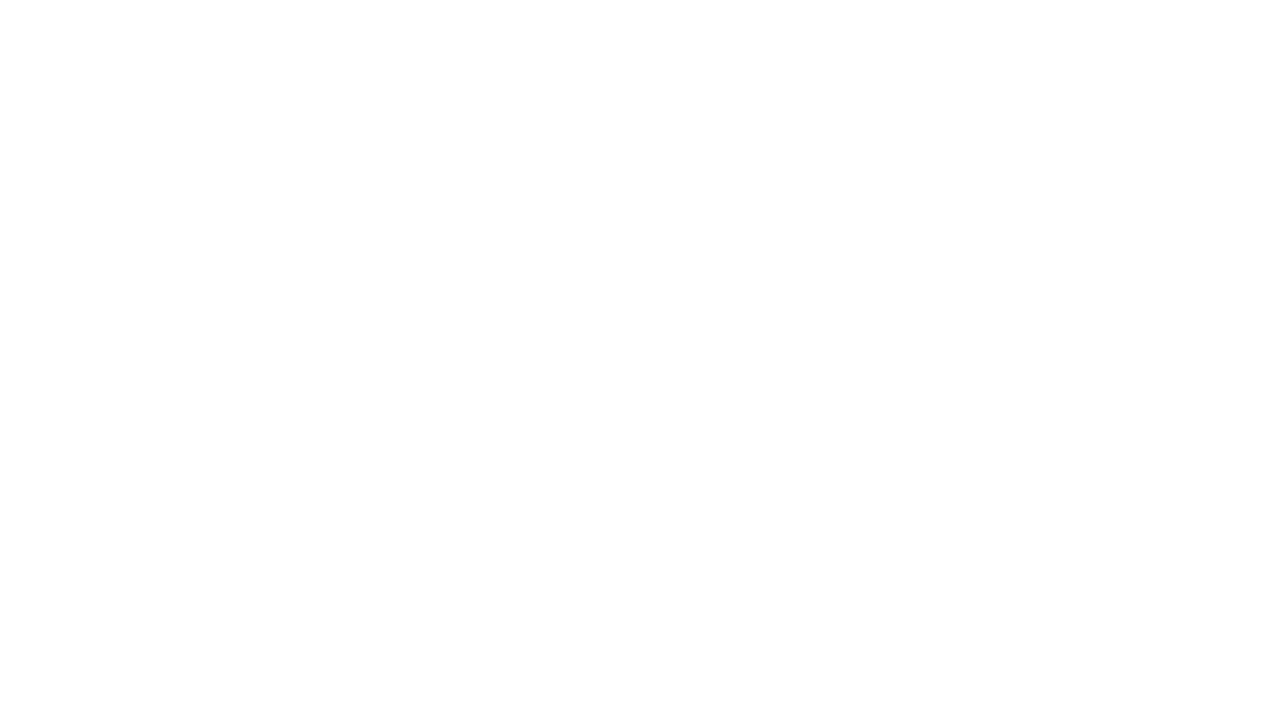